Tests mouse hover functionality by hovering over a button to reveal a dropdown menu and clicking on the "Top" link

Starting URL: https://rahulshettyacademy.com/AutomationPractice/

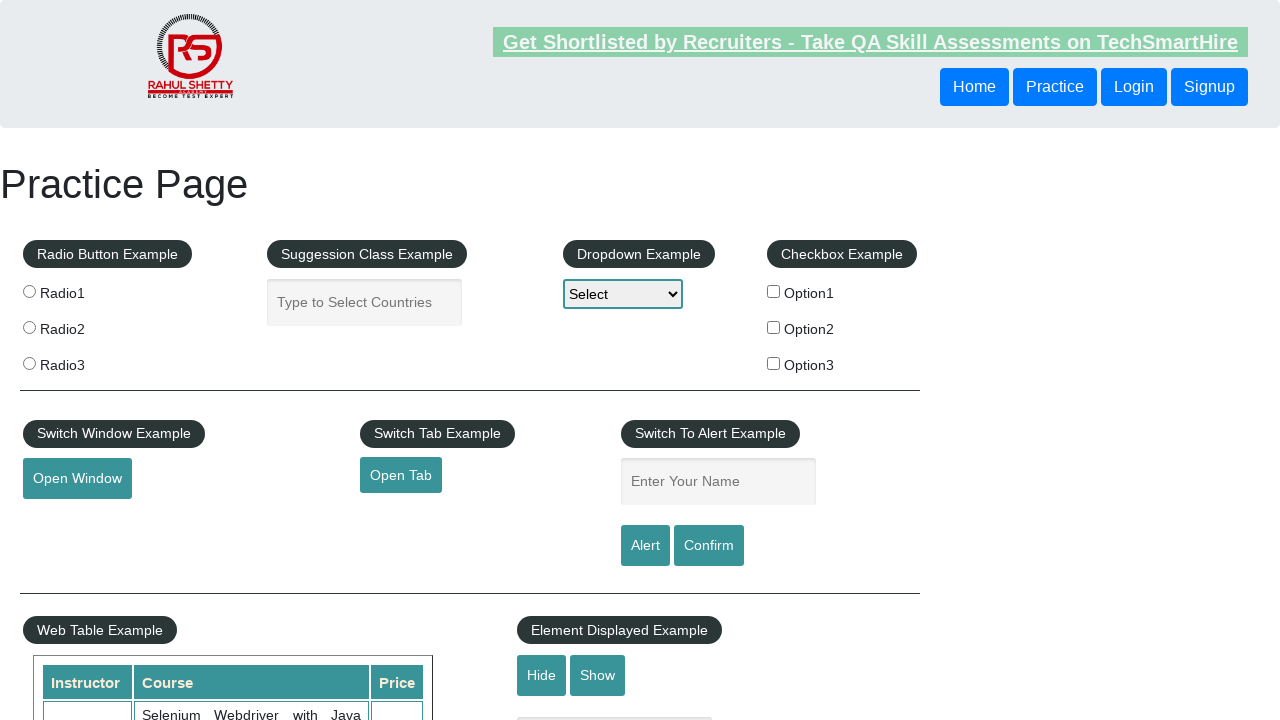

Hovered over Mouse Hover button to reveal dropdown menu at (83, 361) on internal:role=button[name="Mouse Hover"i]
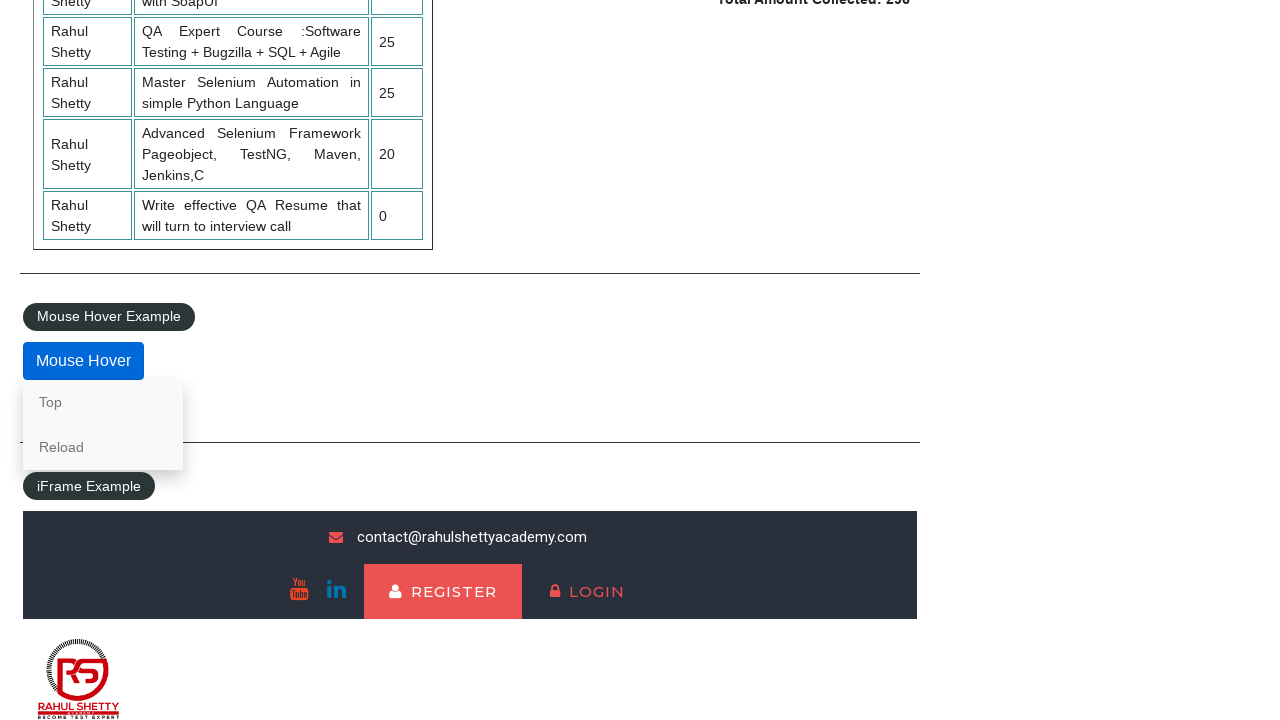

Clicked on Top link from dropdown menu at (103, 402) on internal:role=link[name="Top"i]
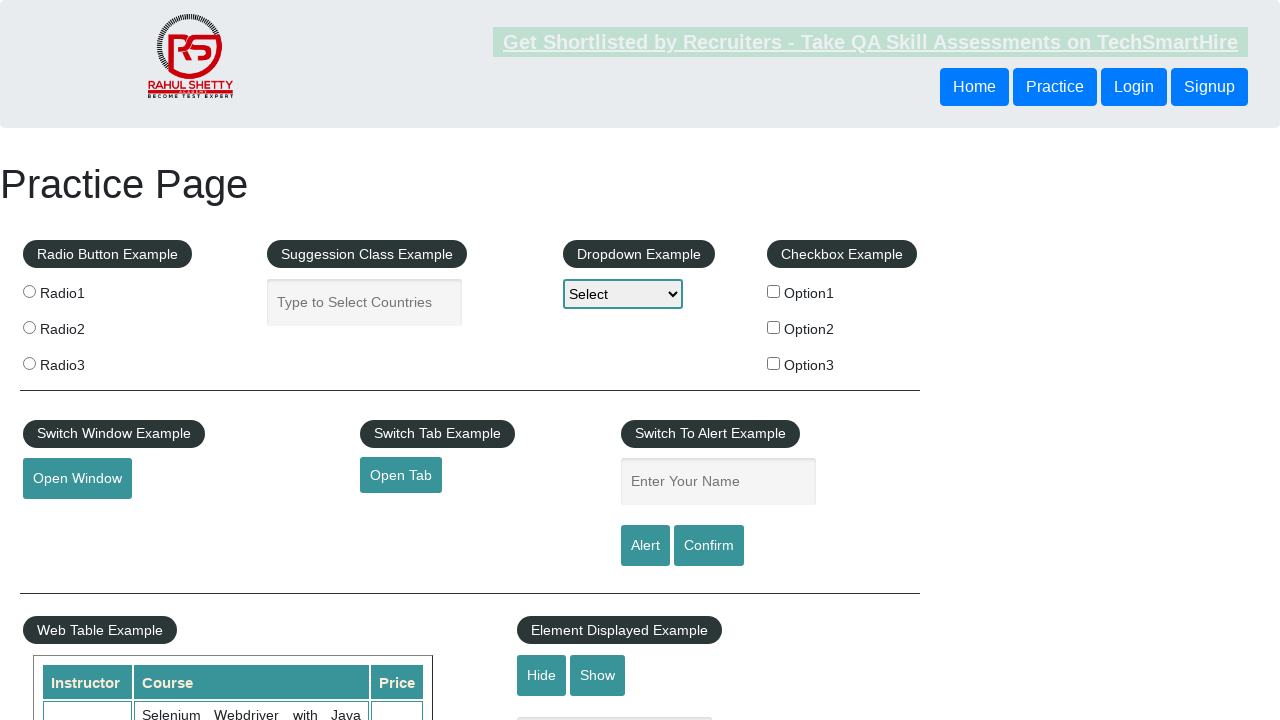

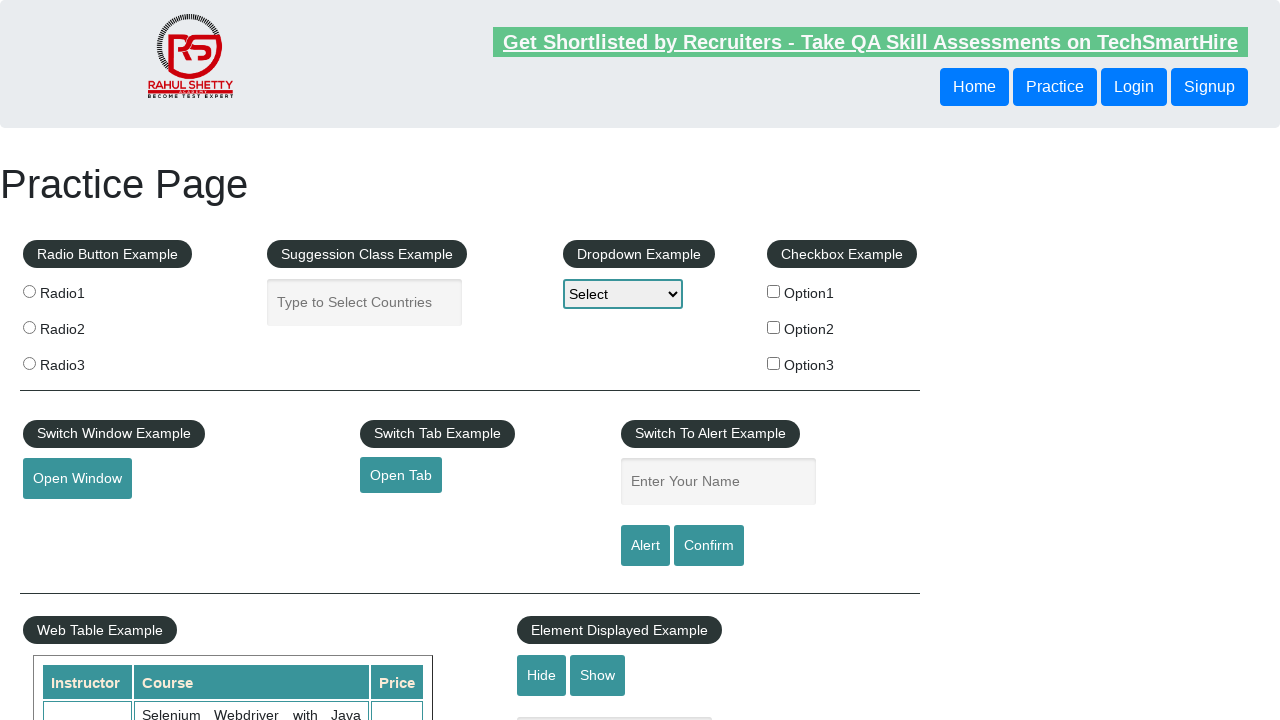